Verifies the OrangeHRM logo color by checking its computed CSS color style

Starting URL: https://opensource-demo.orangehrmlive.com/web/index.php/auth/login

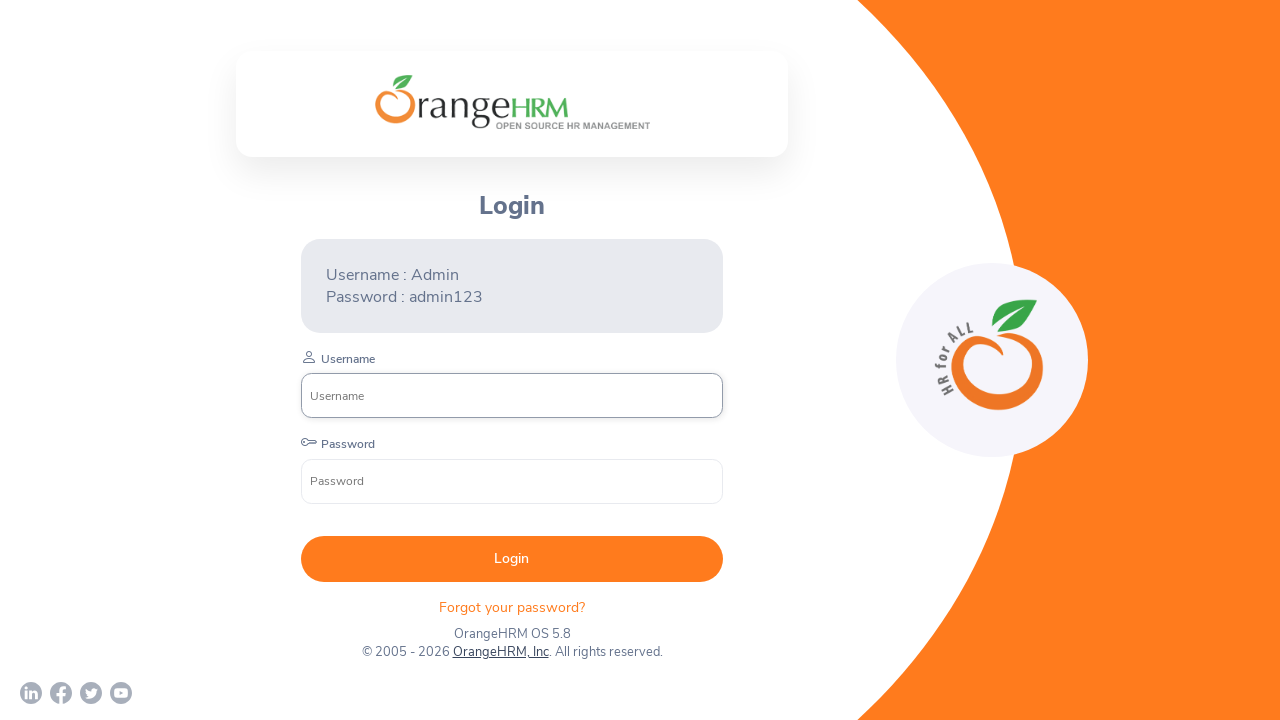

Logo element became visible
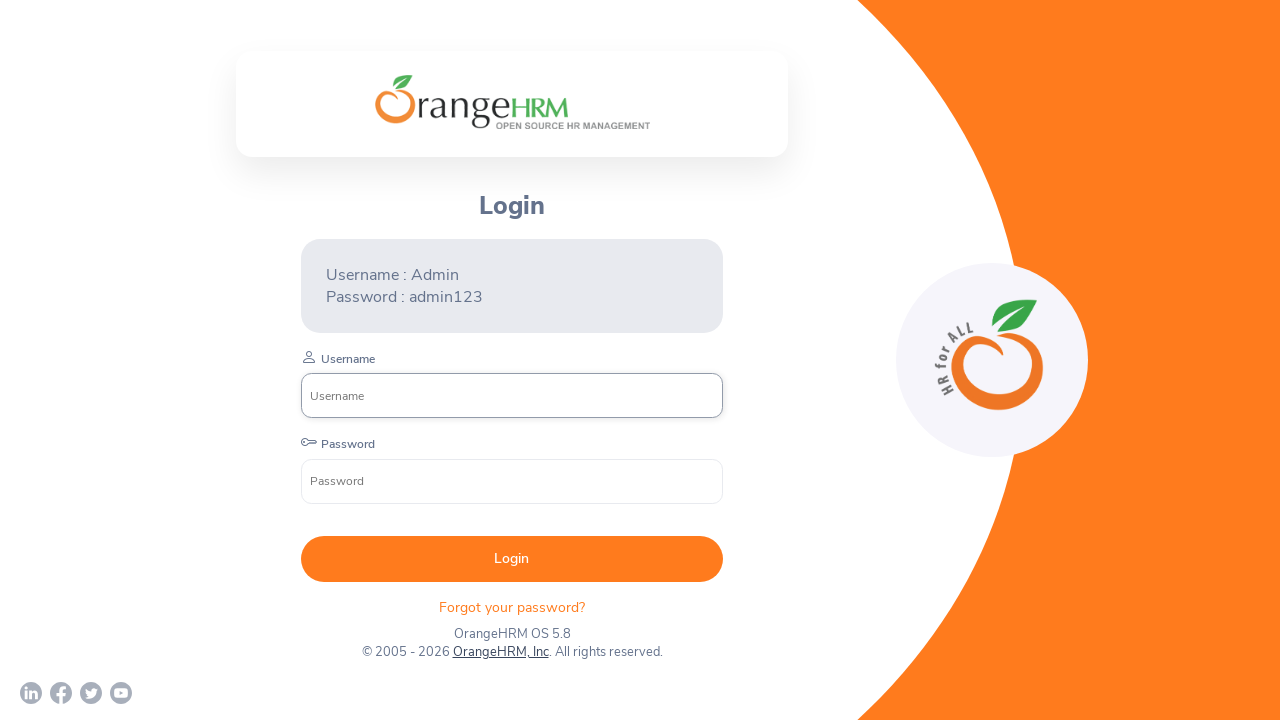

Retrieved computed CSS color style from logo
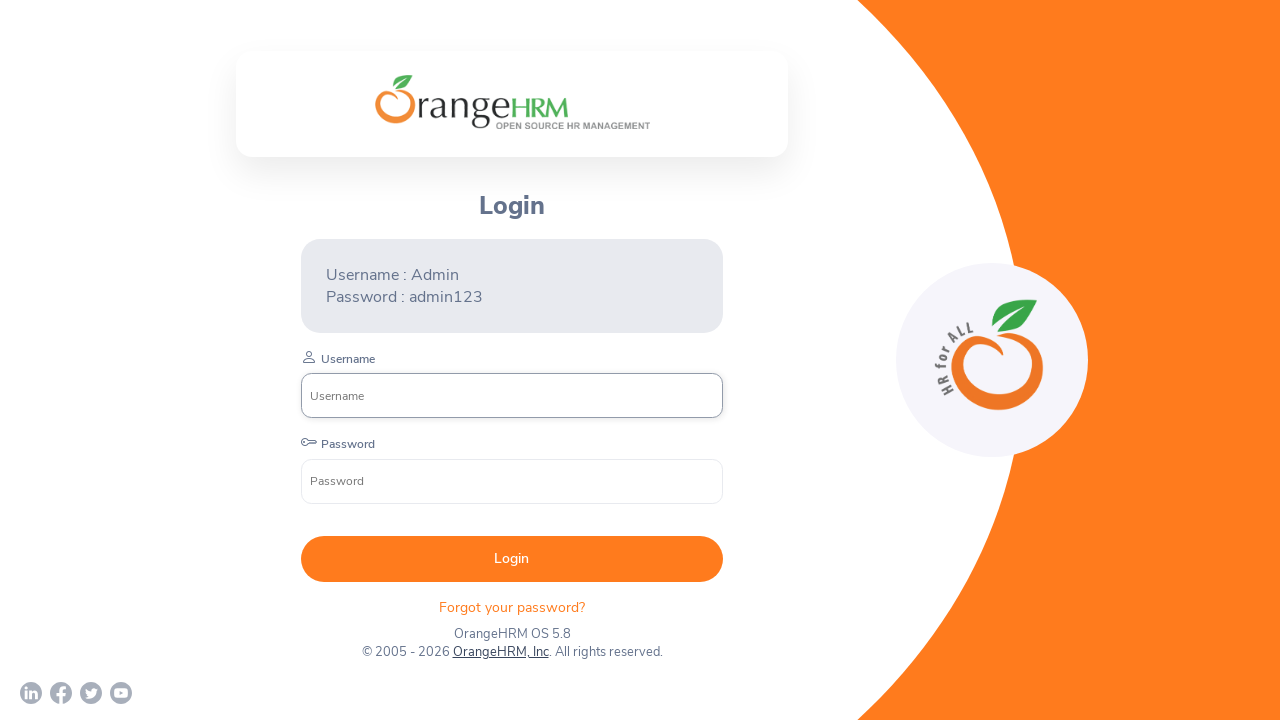

Verified OrangeHRM logo color is rgb(0, 0, 0)
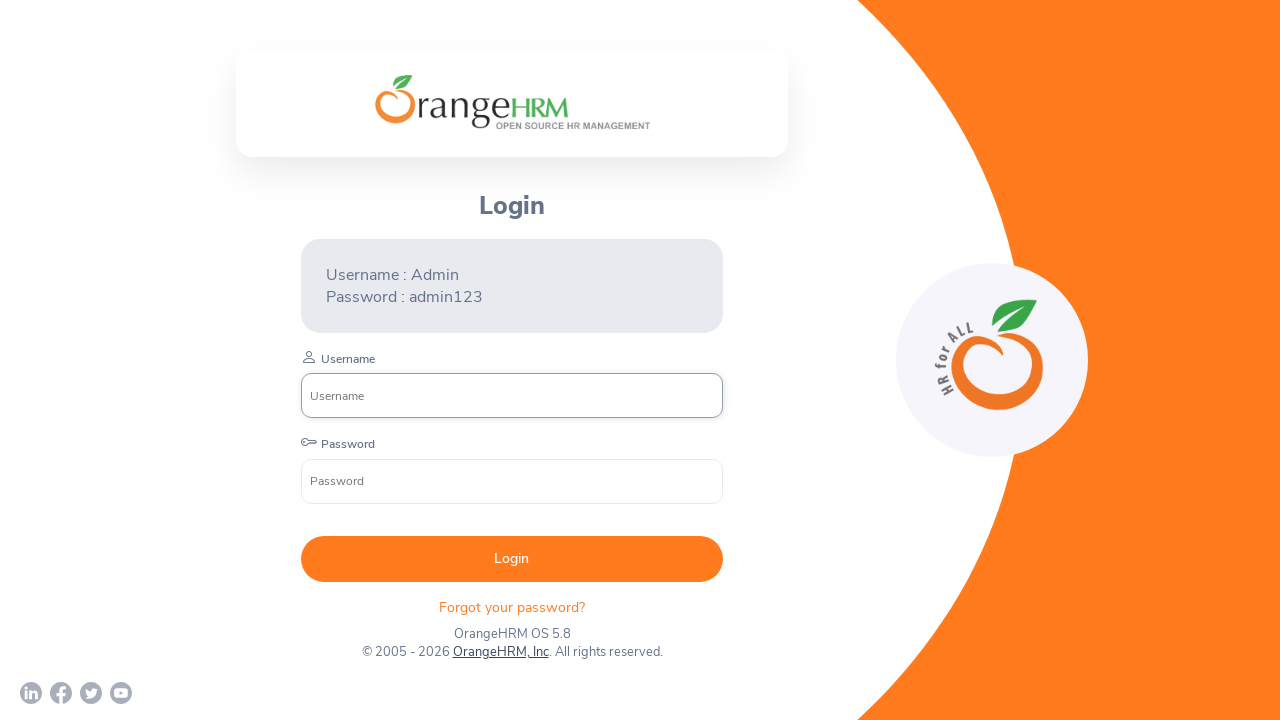

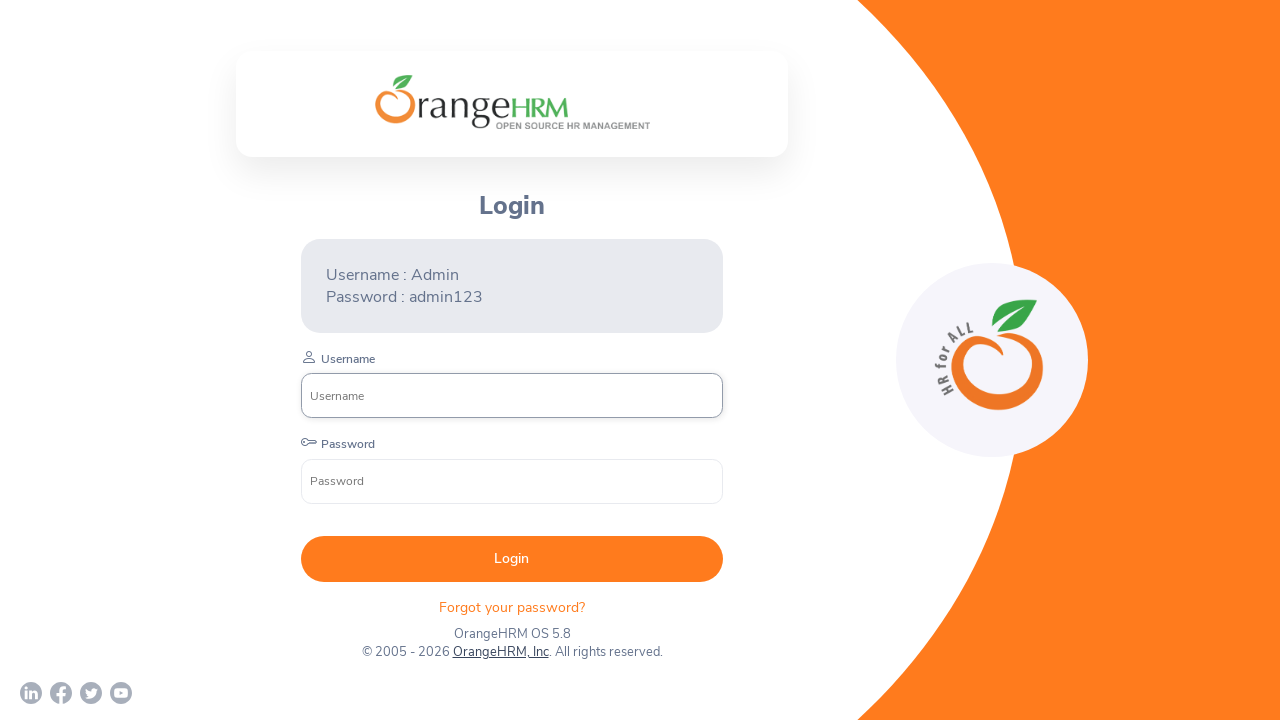